Tests scrolling functionality by scrolling to a specific element and retrieving its text

Starting URL: https://baijs.com/tinyscrollbar/

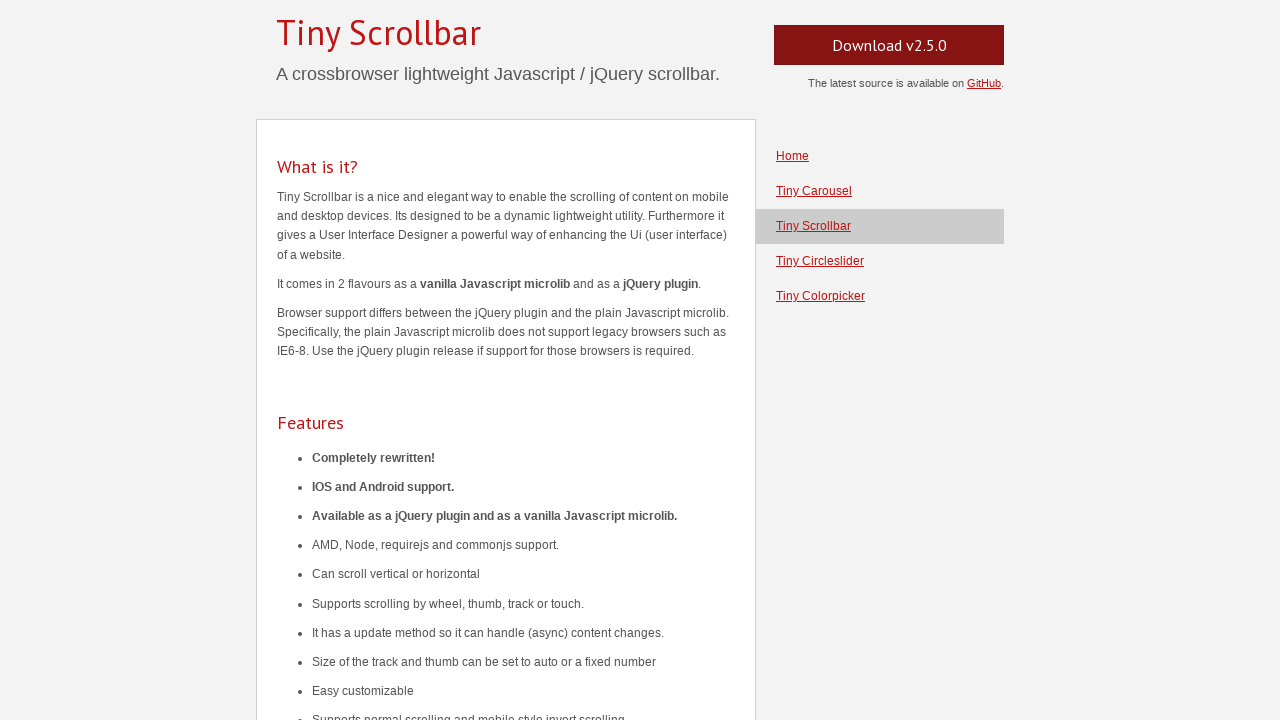

Located target element for scrolling
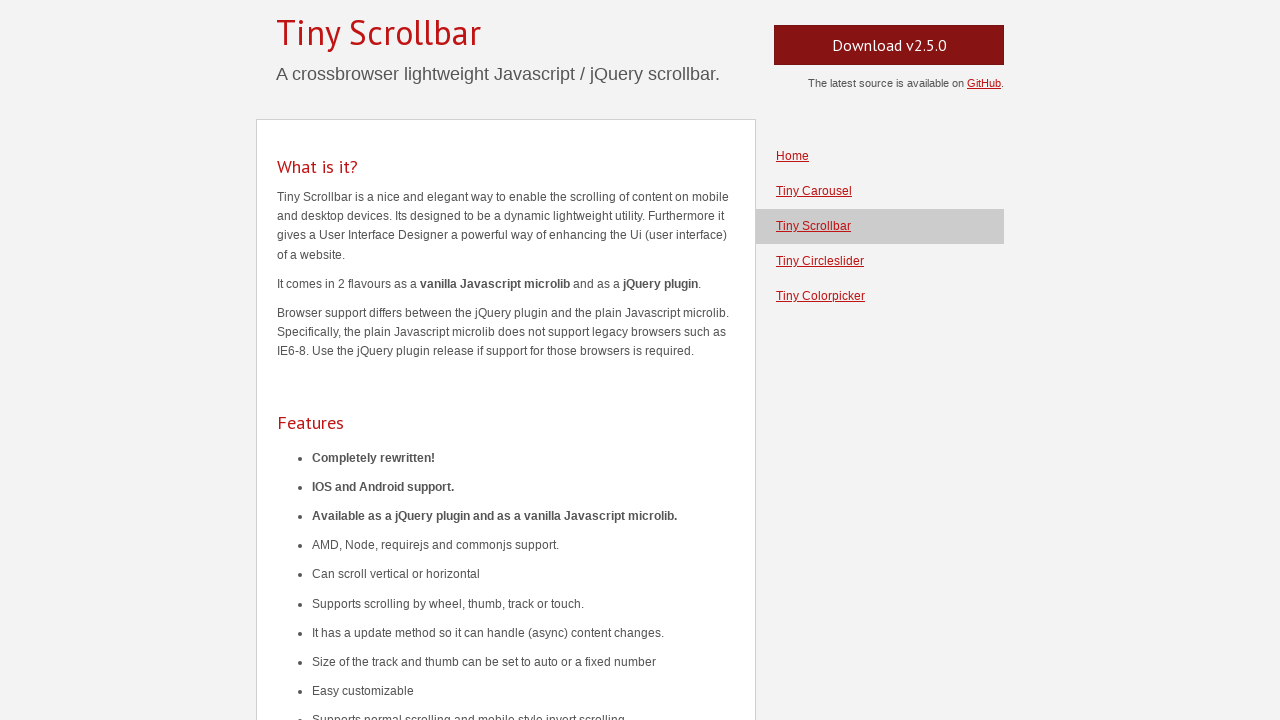

Scrolled to target element
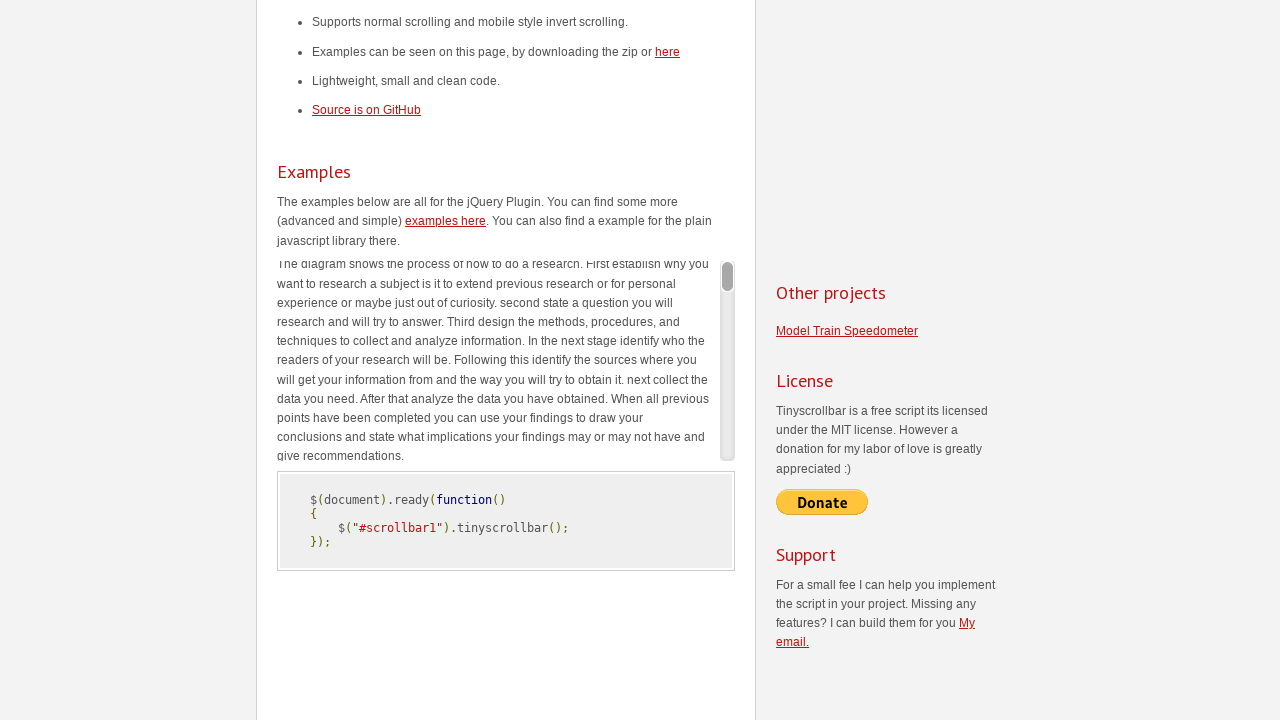

Retrieved text content from scrolled element: 'The diagram shows the process of how to do a research. First establish why you want to research a  subject is it to extend previous research or for personal experience or maybe just out of curiosity. second state a question you will research and will try to answer. Third design the methods, procedures, and techniques to collect and analyze information. In the next stage identify who the readers of your research will be. Following this identify the sources where you will get your information from and the way you will try to obtain it. next collect the data you need. After that analyze the data you have obtained. When all previous points have been completed you can use your findings to draw your conclusions and state what implications your findings may or may not have and give recommendations.'
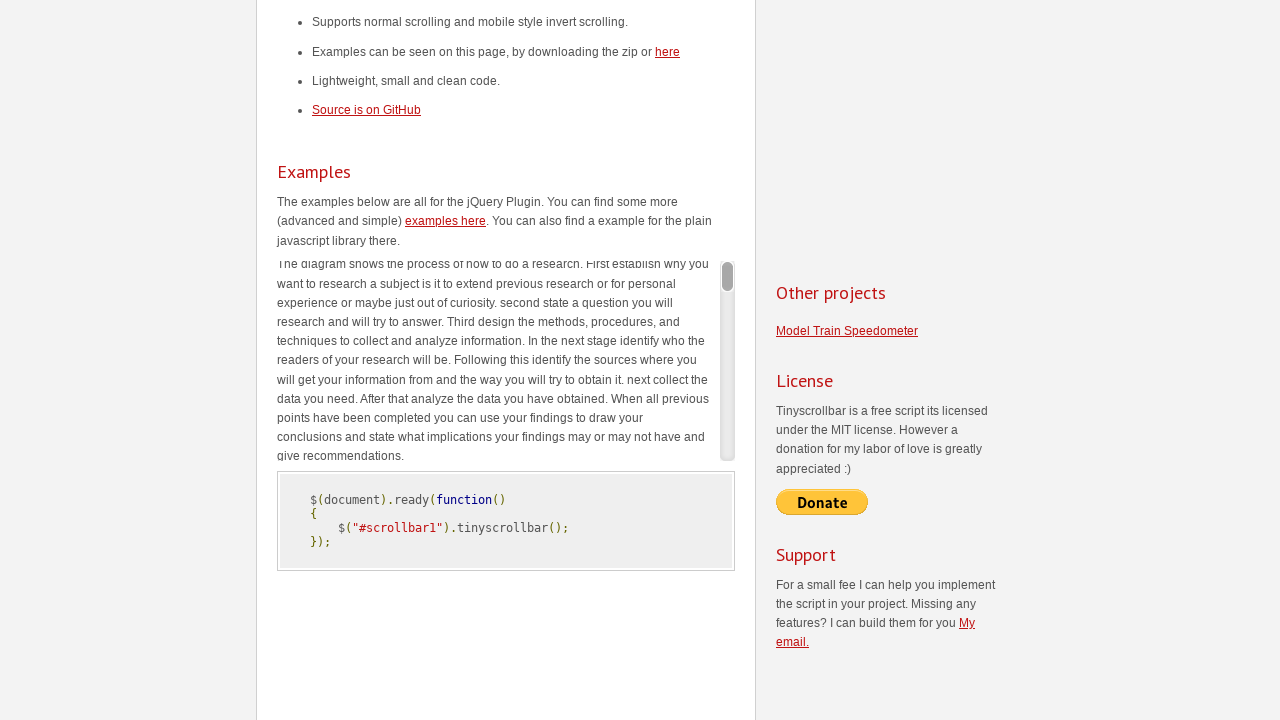

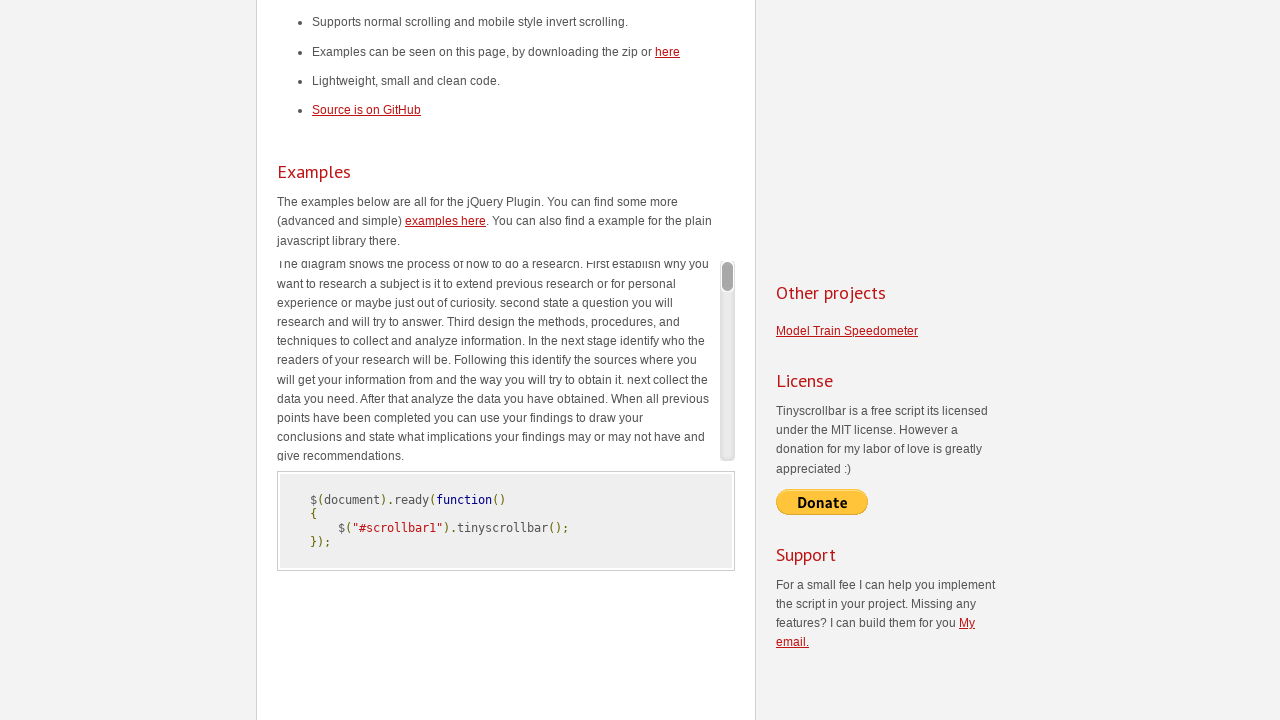